Tests the "Get started" link navigation by clicking it and verifying the URL changes to the intro page

Starting URL: https://playwright.dev/

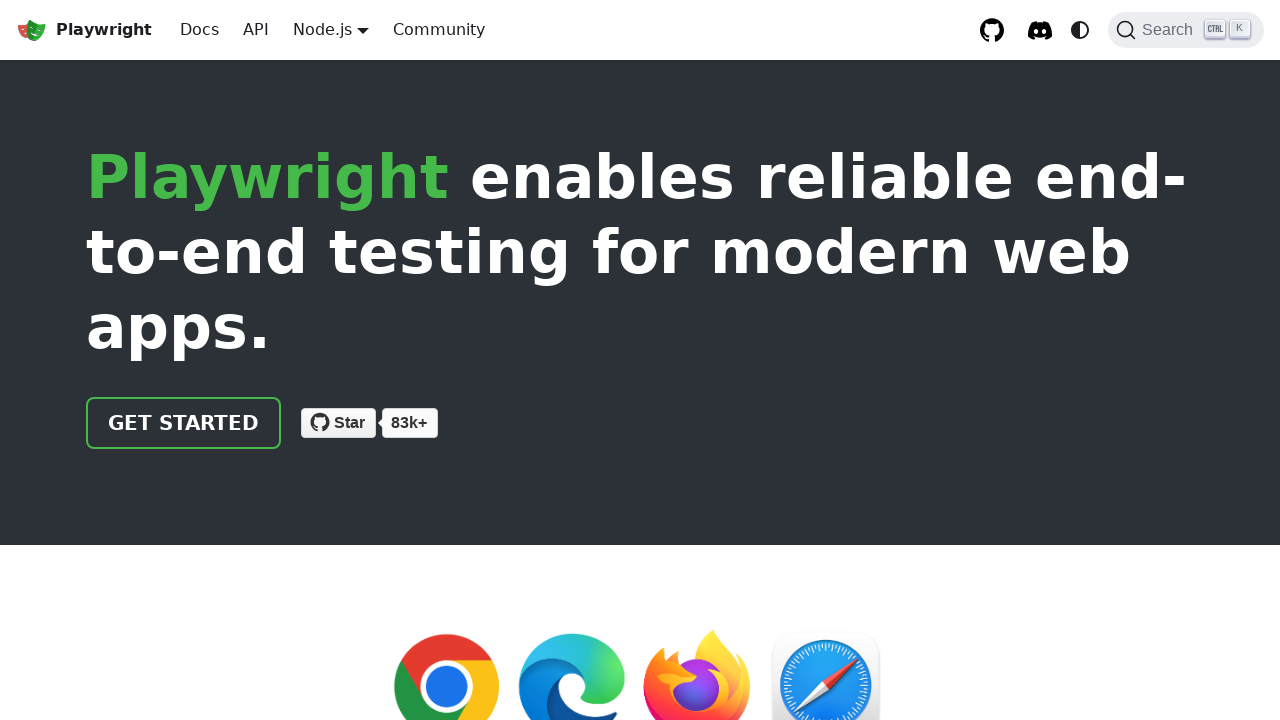

Clicked the 'Get started' link at (184, 423) on internal:role=link[name="Get started"i]
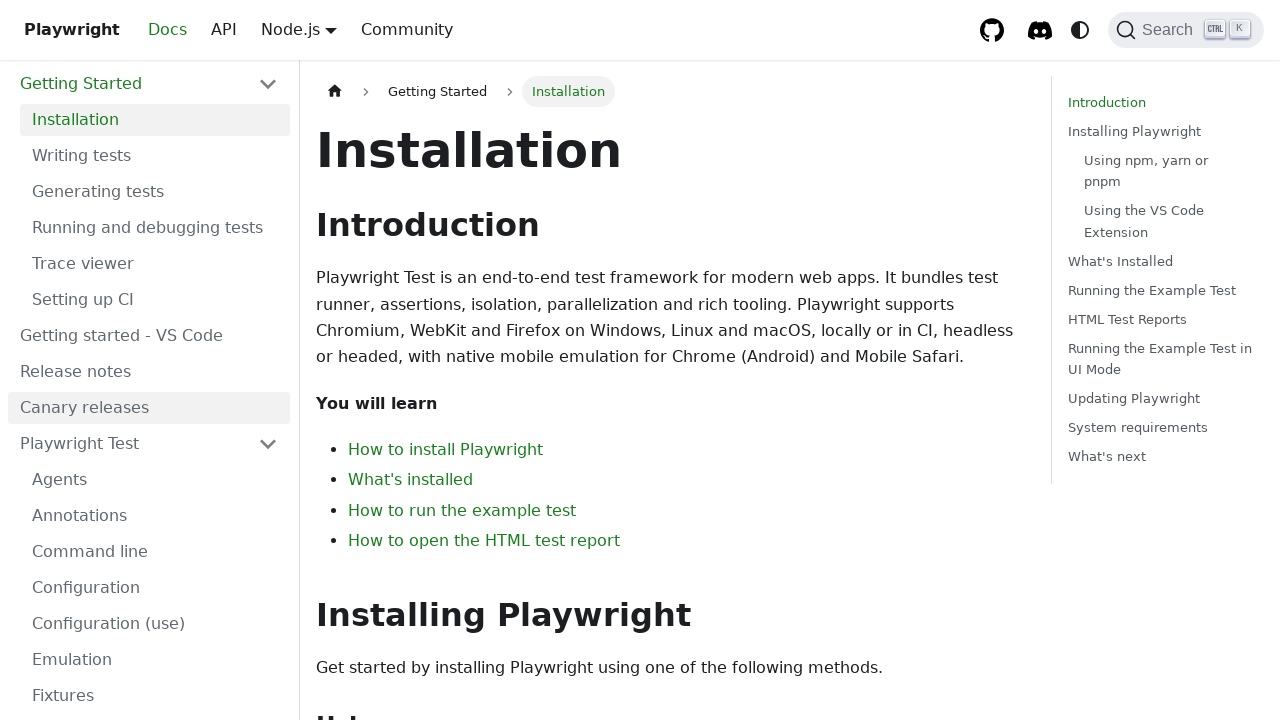

Verified URL changed to intro page
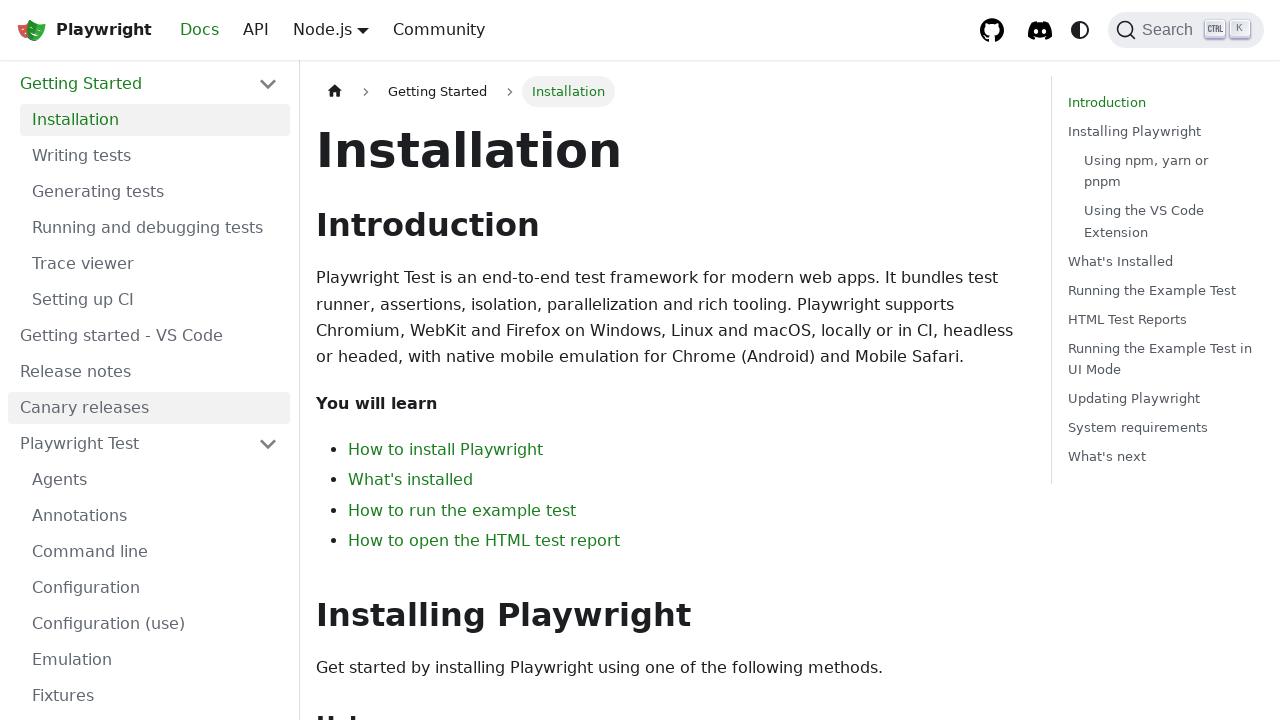

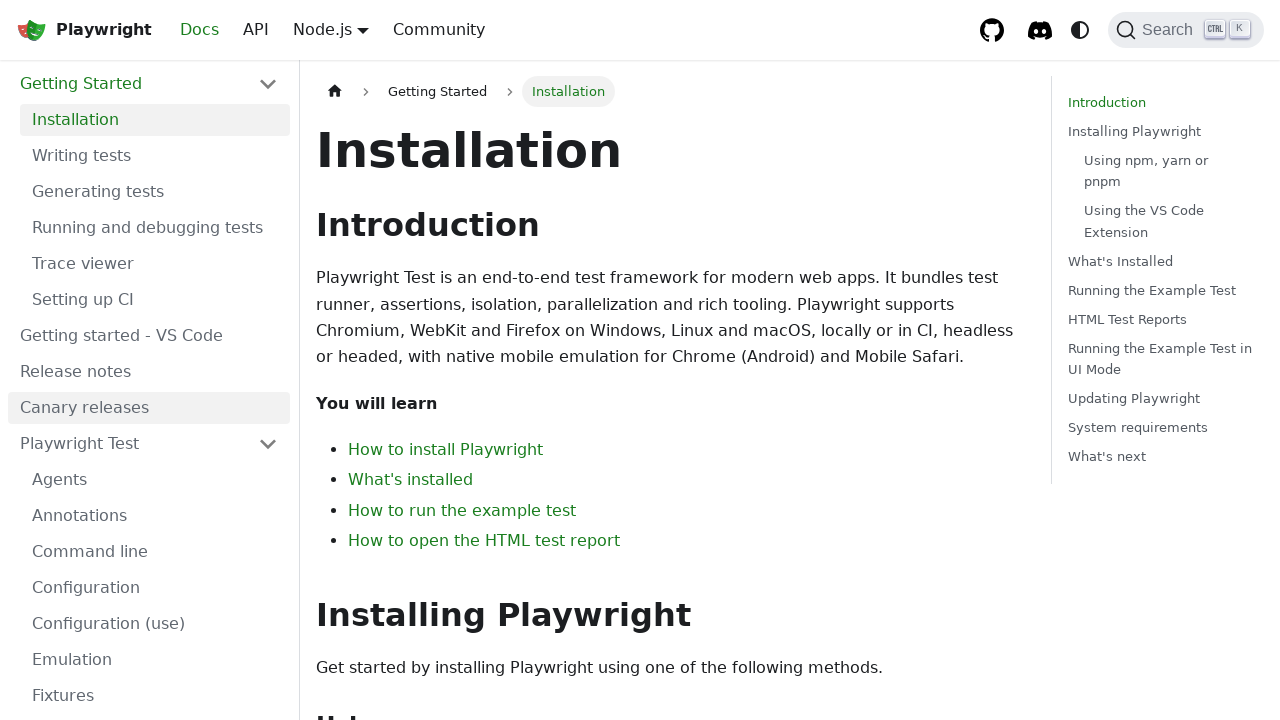